Tests checkbox interaction on a registration form by iterating through all checkboxes and clicking the one labeled "Cricket"

Starting URL: http://demo.automationtesting.in/Register.html

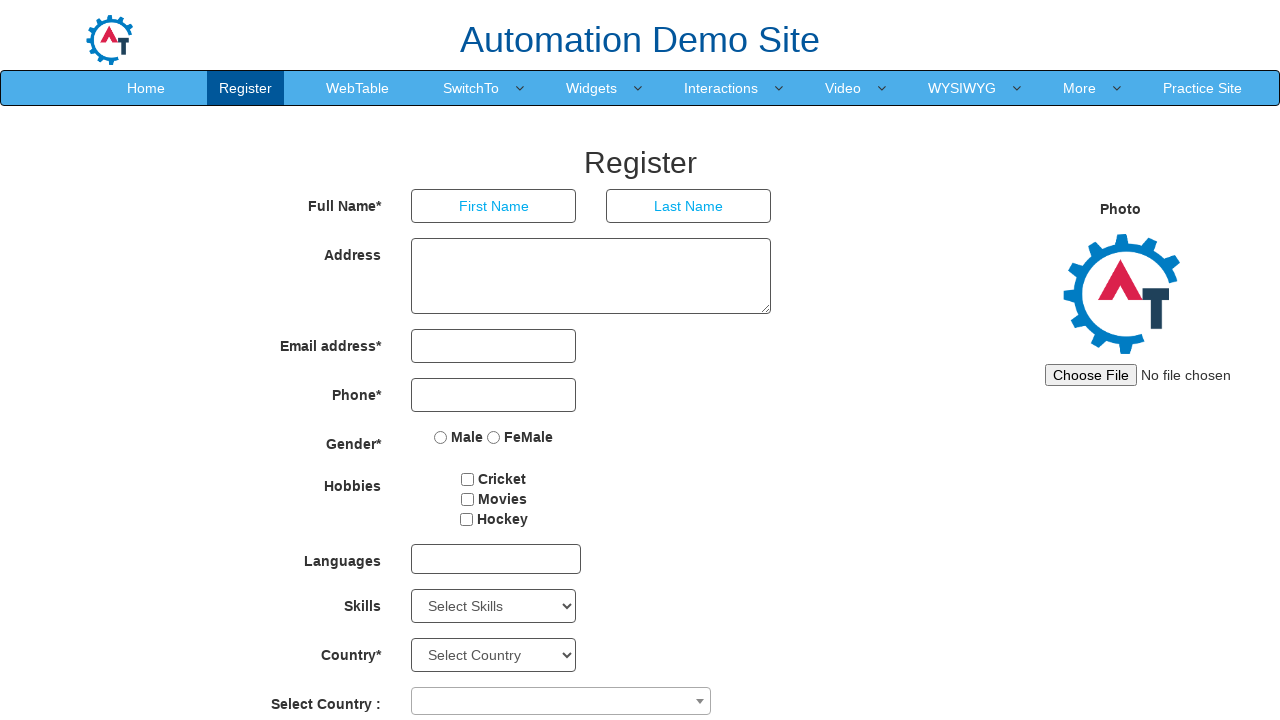

Waited 2000ms for registration form page to load
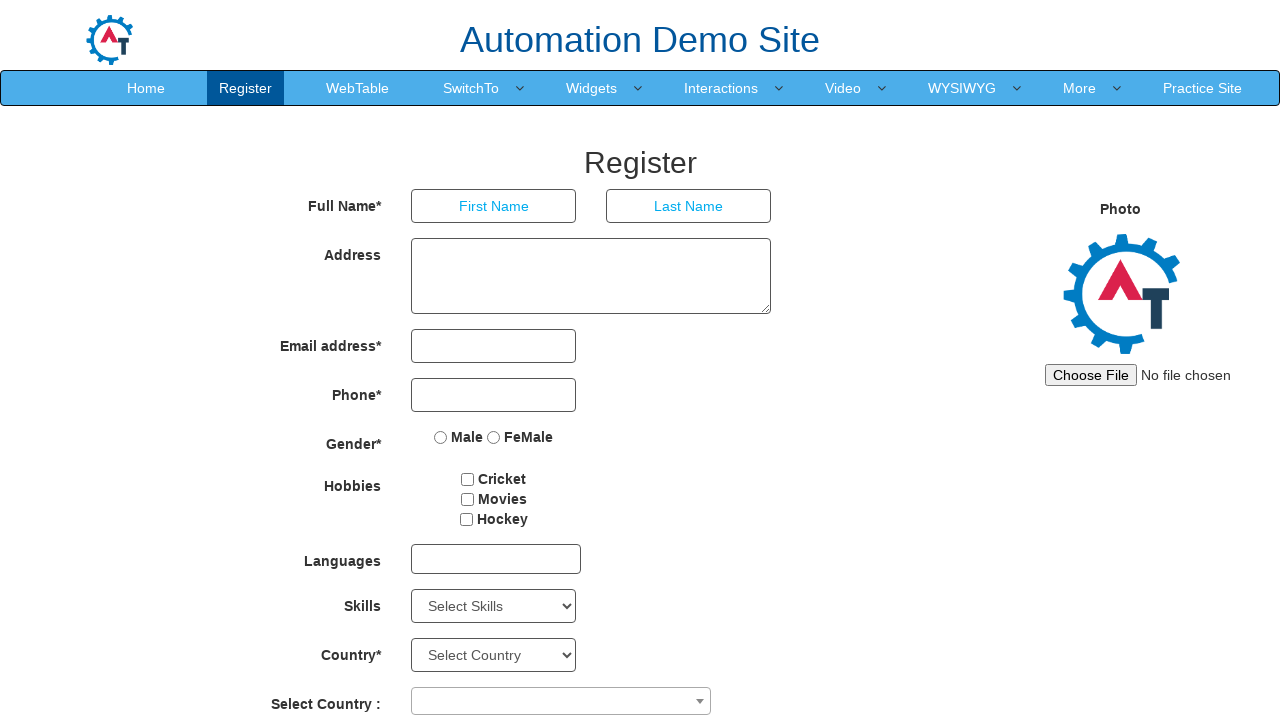

Located all checkboxes on the registration form
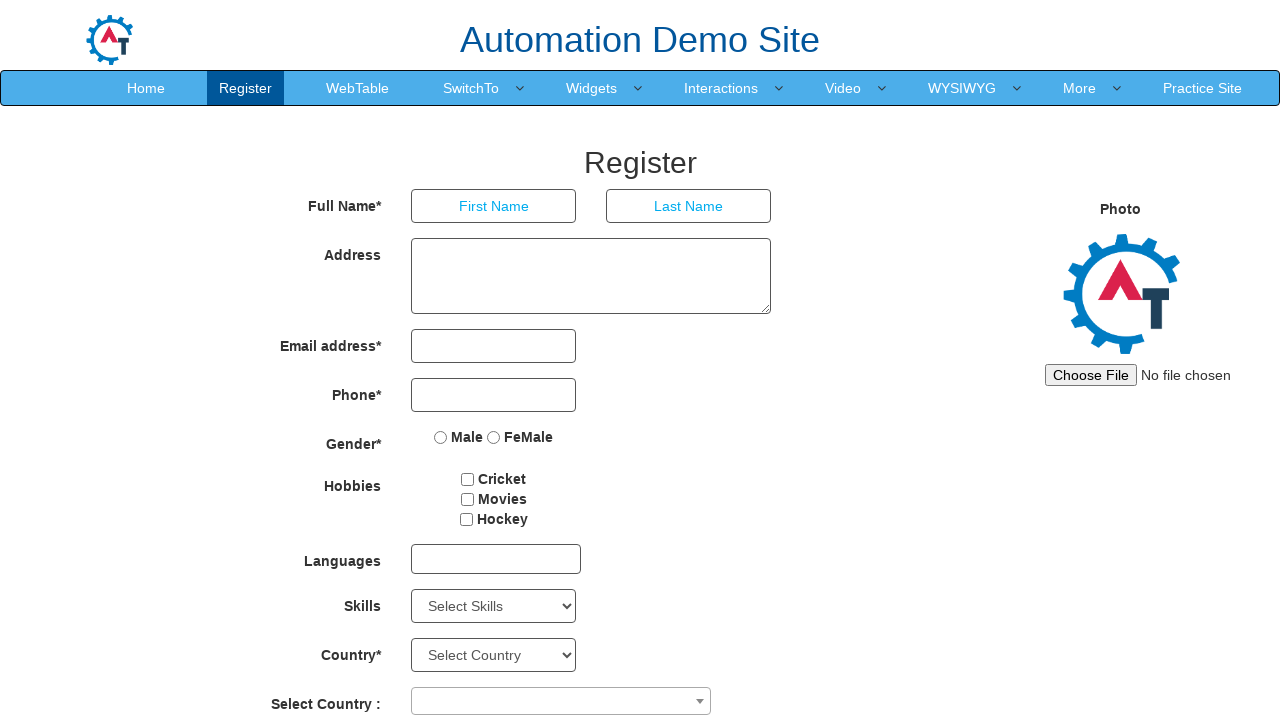

Clicked the Cricket checkbox at (468, 479) on xpath=//input[@type='checkbox'] >> nth=0
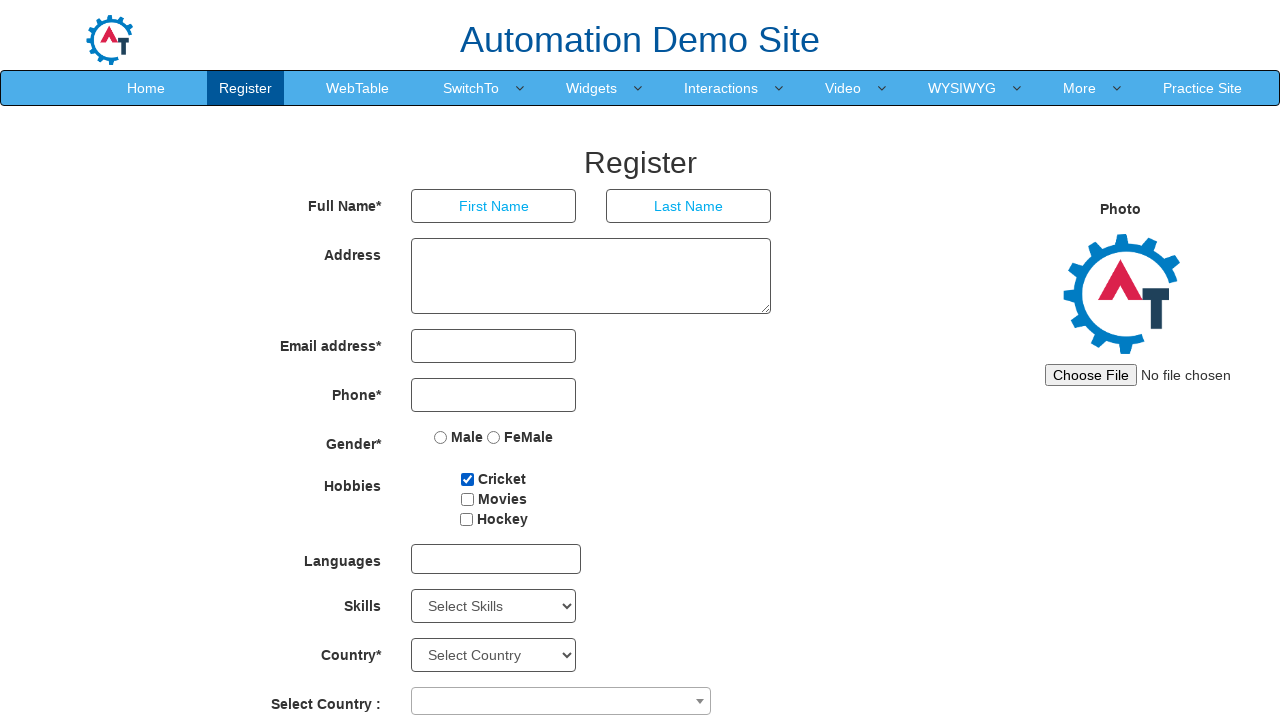

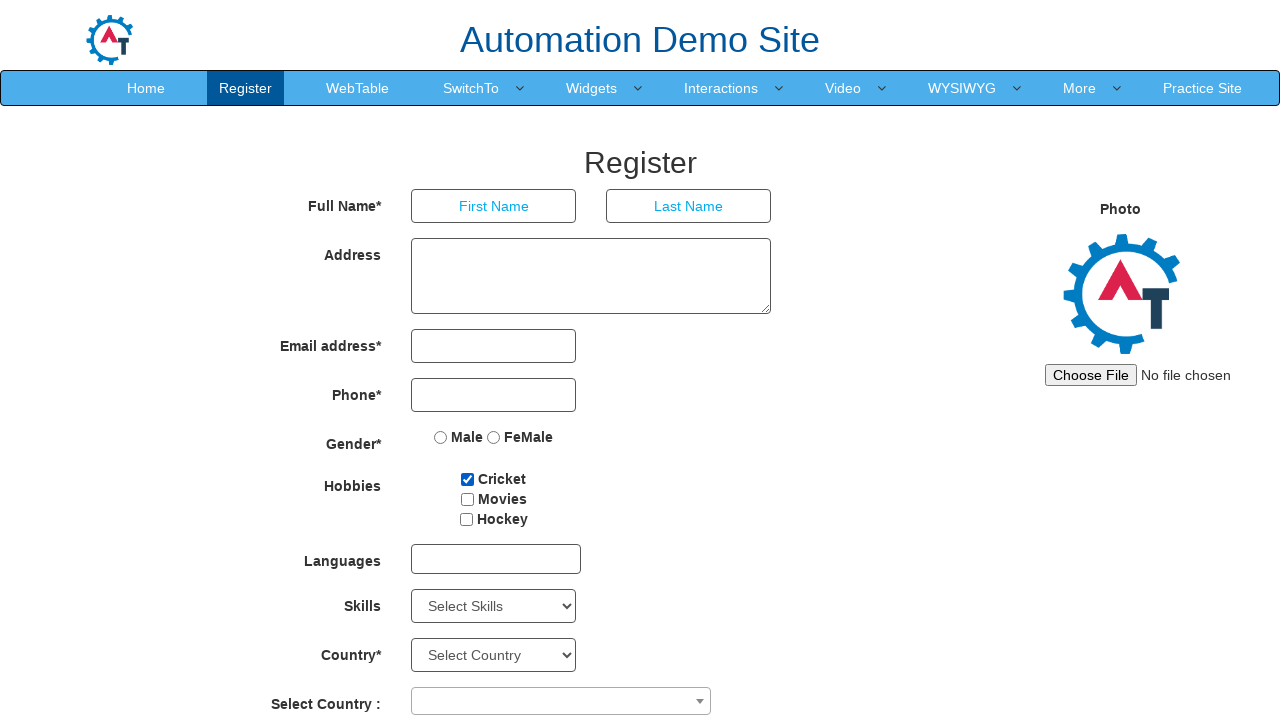